Tests clicking the login button and verifying the login modal appears

Starting URL: https://www.demoblaze.com/cart.html

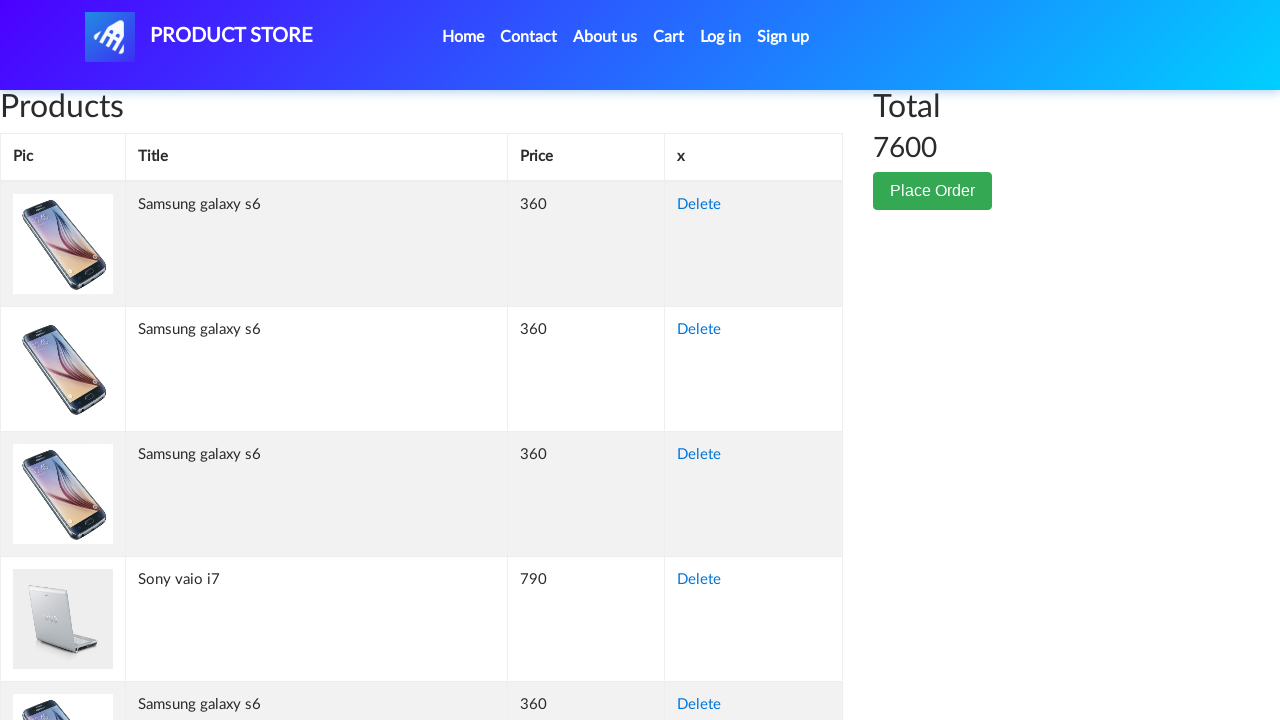

Clicked login button at (721, 37) on #login2
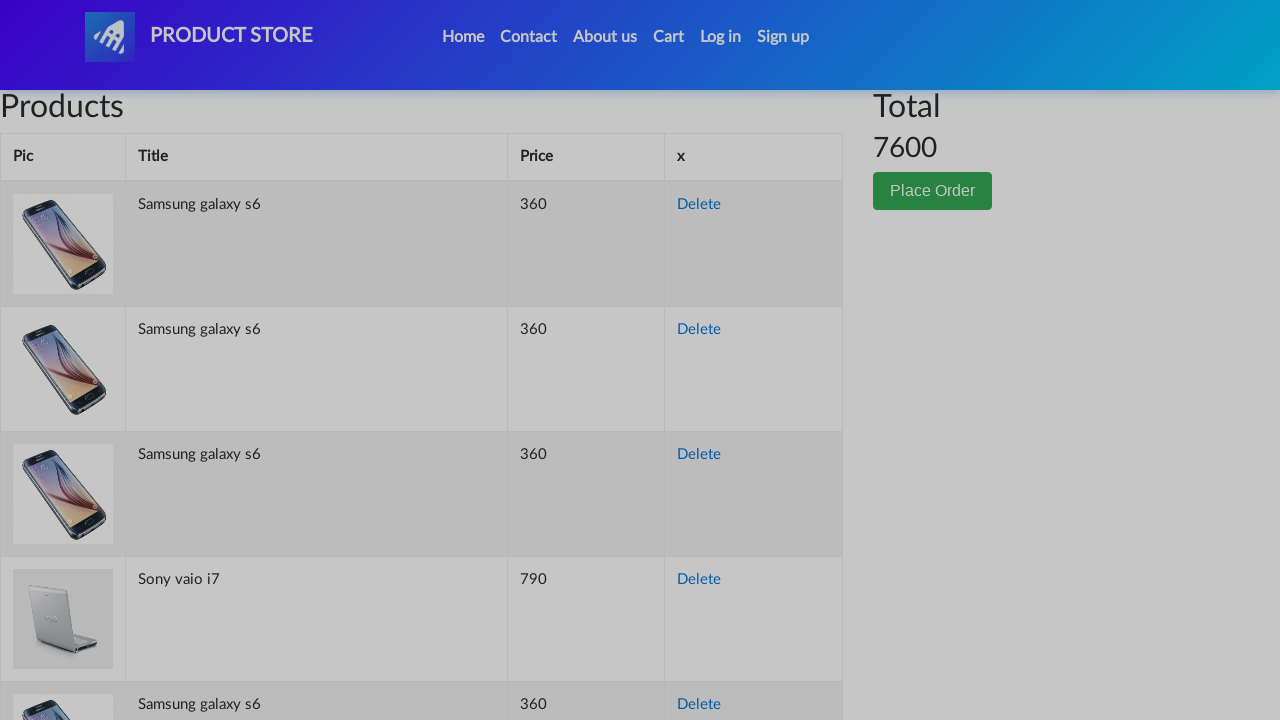

Login modal appeared and is visible
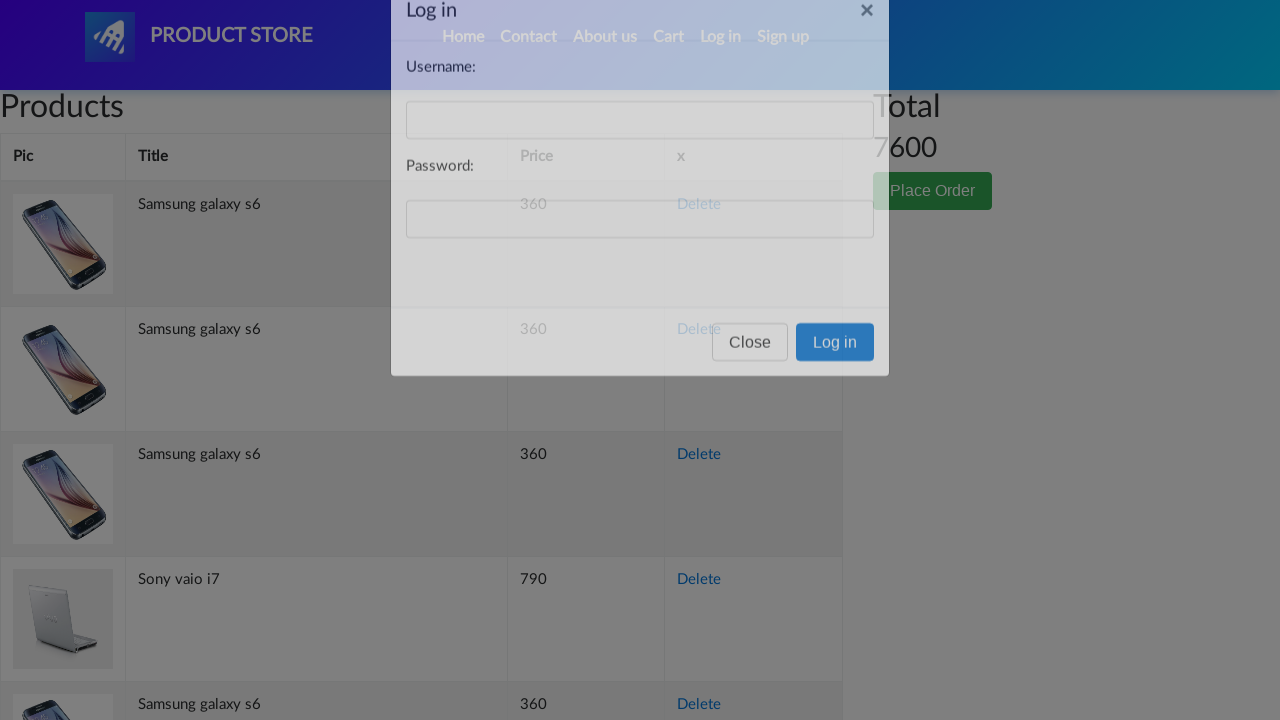

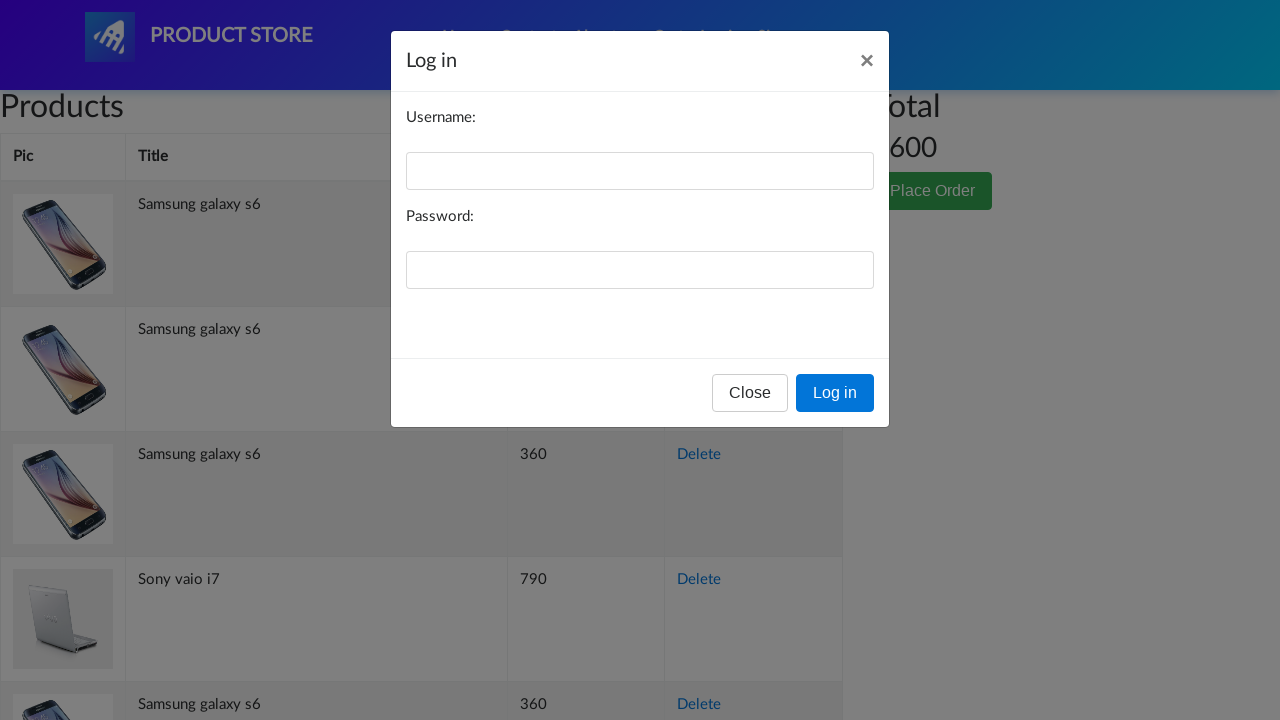